Tests that new todo items are appended to the bottom of the list by creating 3 items and verifying the count

Starting URL: https://demo.playwright.dev/todomvc

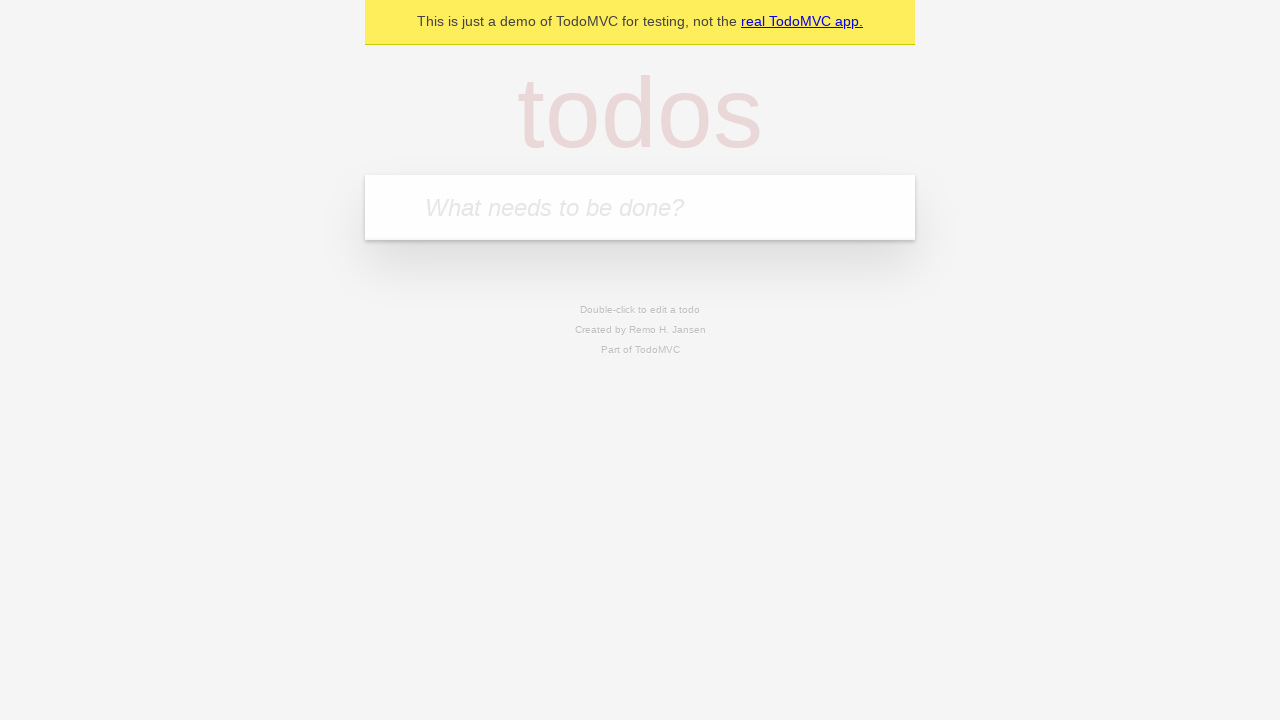

Filled todo input with 'buy some cheese' on internal:attr=[placeholder="What needs to be done?"i]
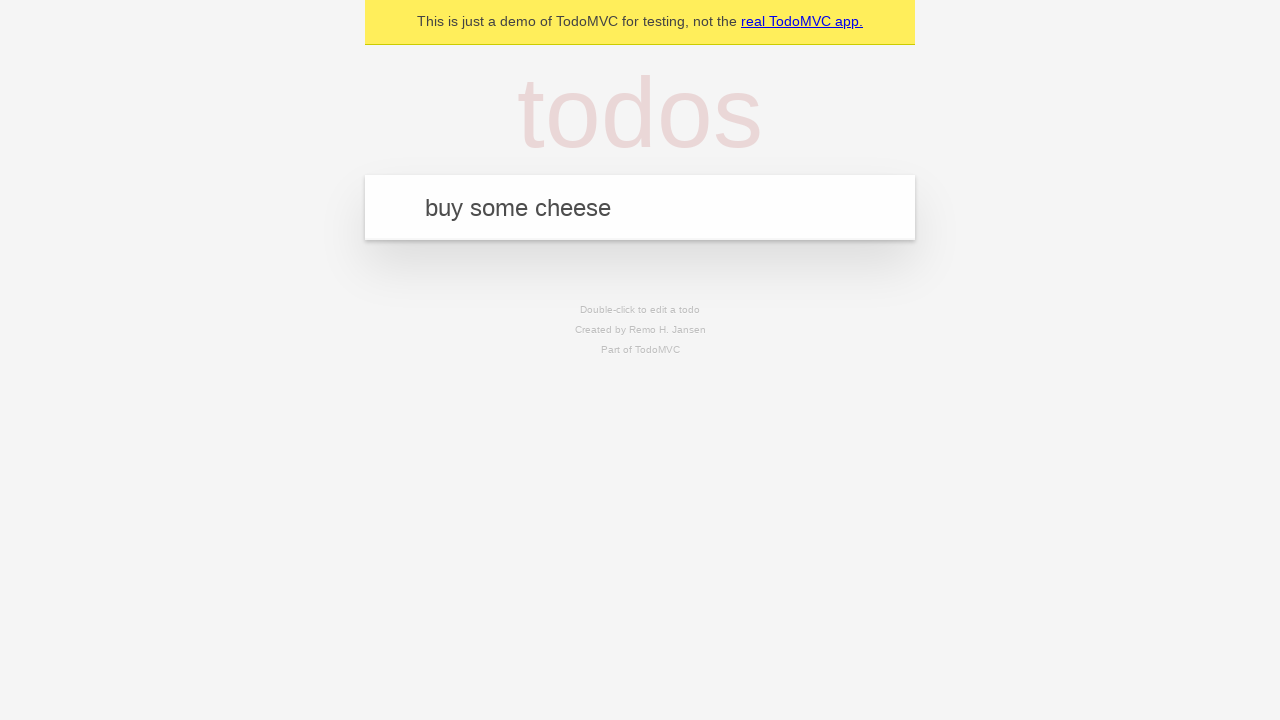

Pressed Enter to create first todo item on internal:attr=[placeholder="What needs to be done?"i]
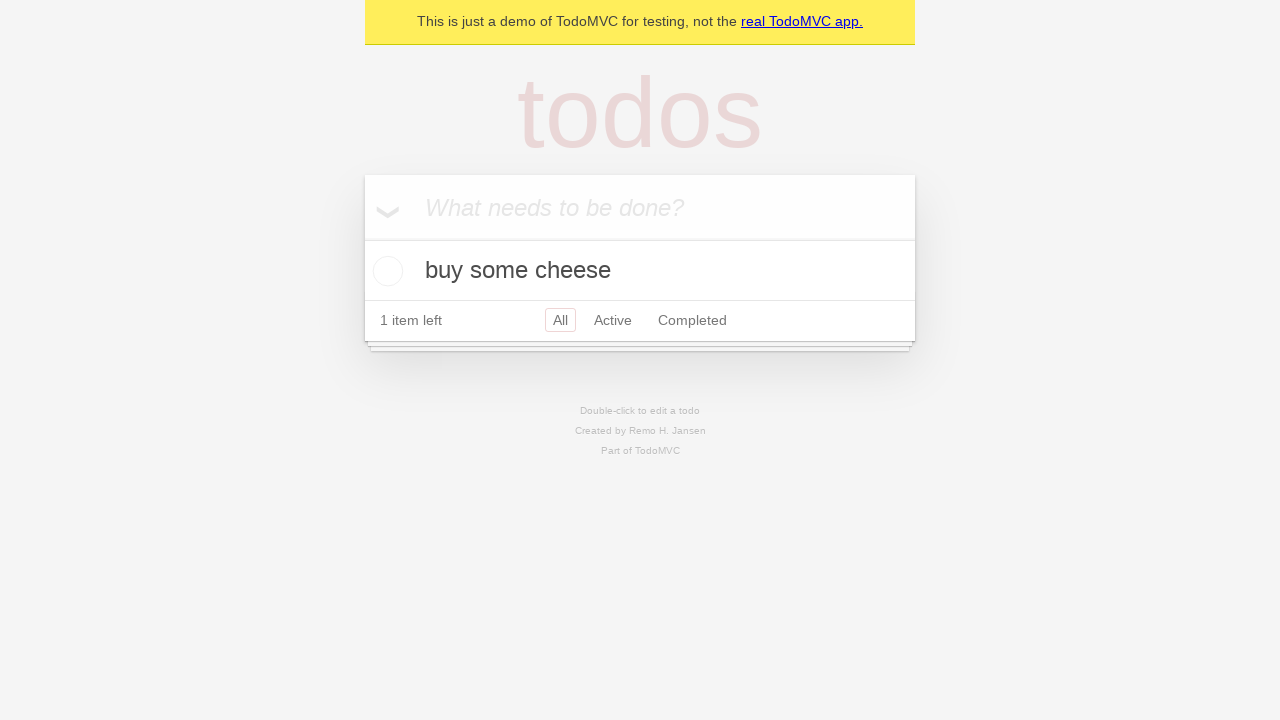

Filled todo input with 'feed the cat' on internal:attr=[placeholder="What needs to be done?"i]
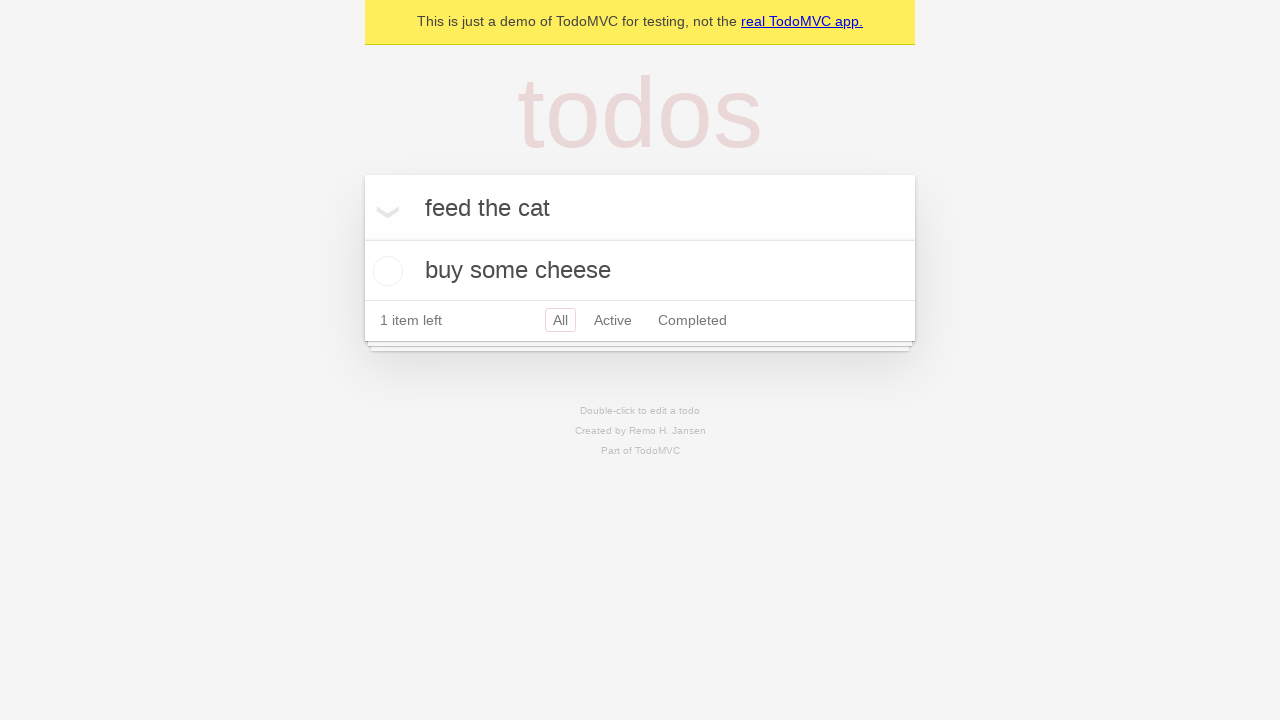

Pressed Enter to create second todo item on internal:attr=[placeholder="What needs to be done?"i]
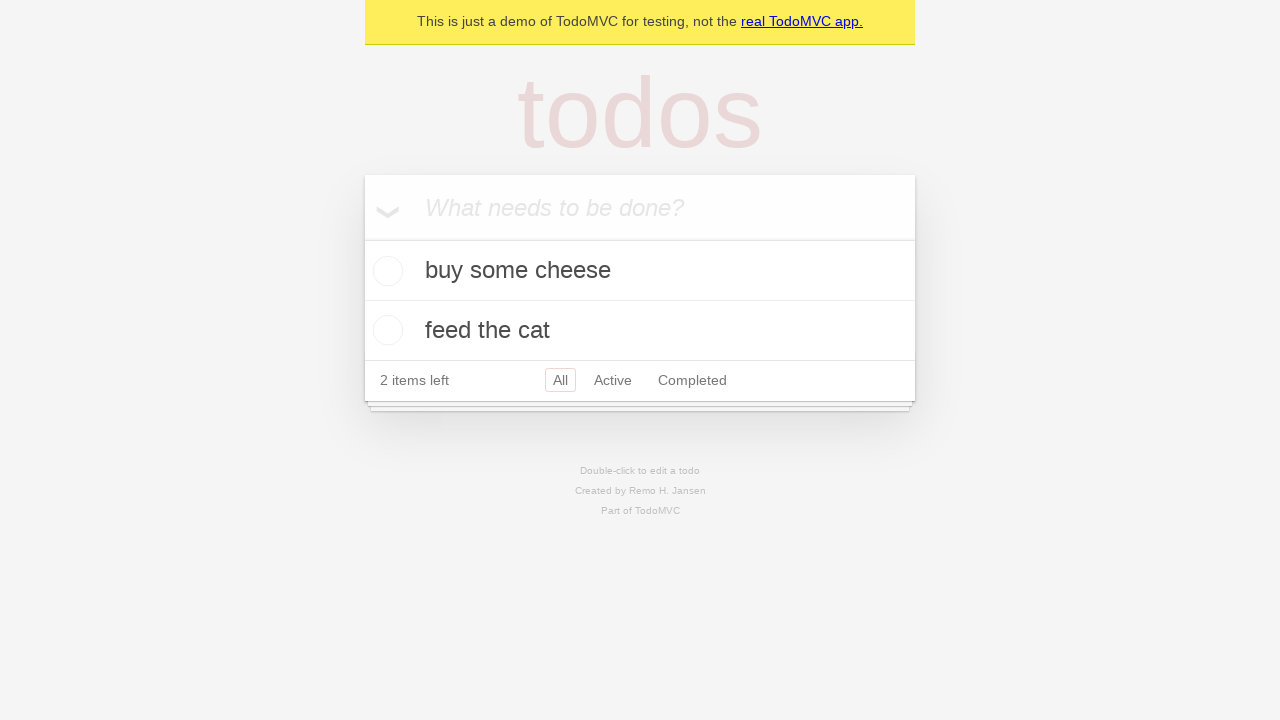

Filled todo input with 'book a doctors appointment' on internal:attr=[placeholder="What needs to be done?"i]
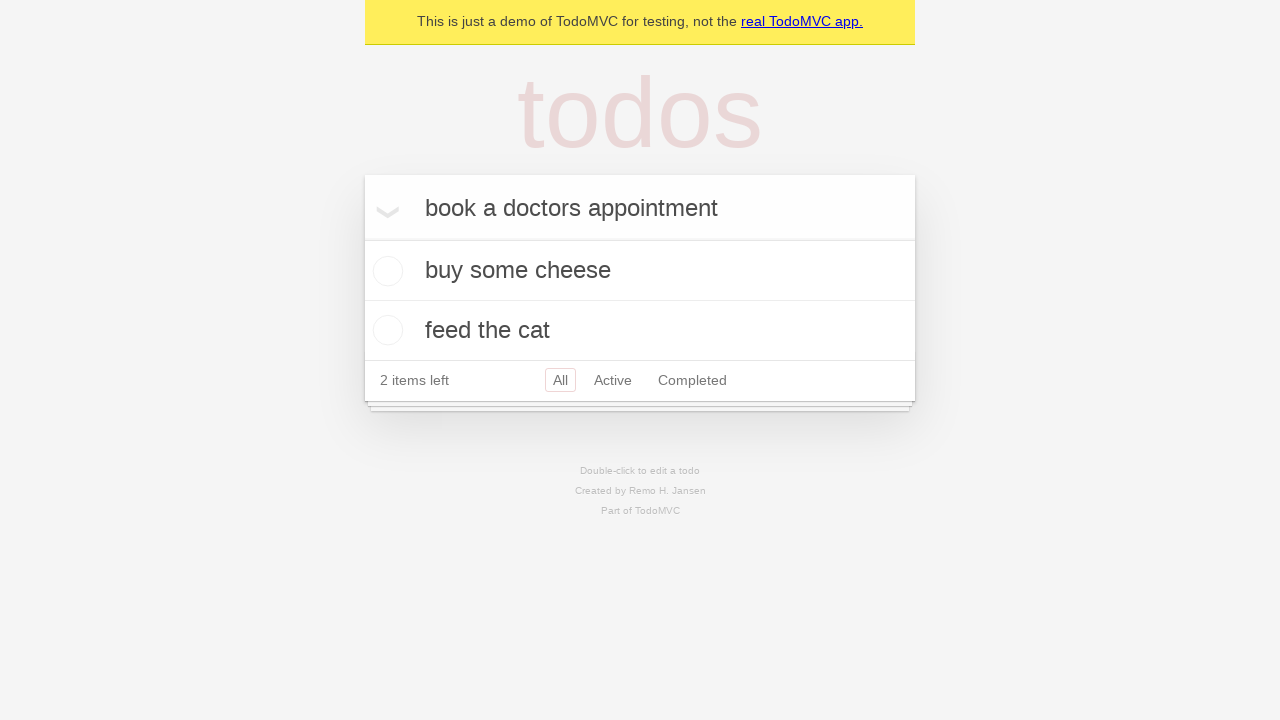

Pressed Enter to create third todo item on internal:attr=[placeholder="What needs to be done?"i]
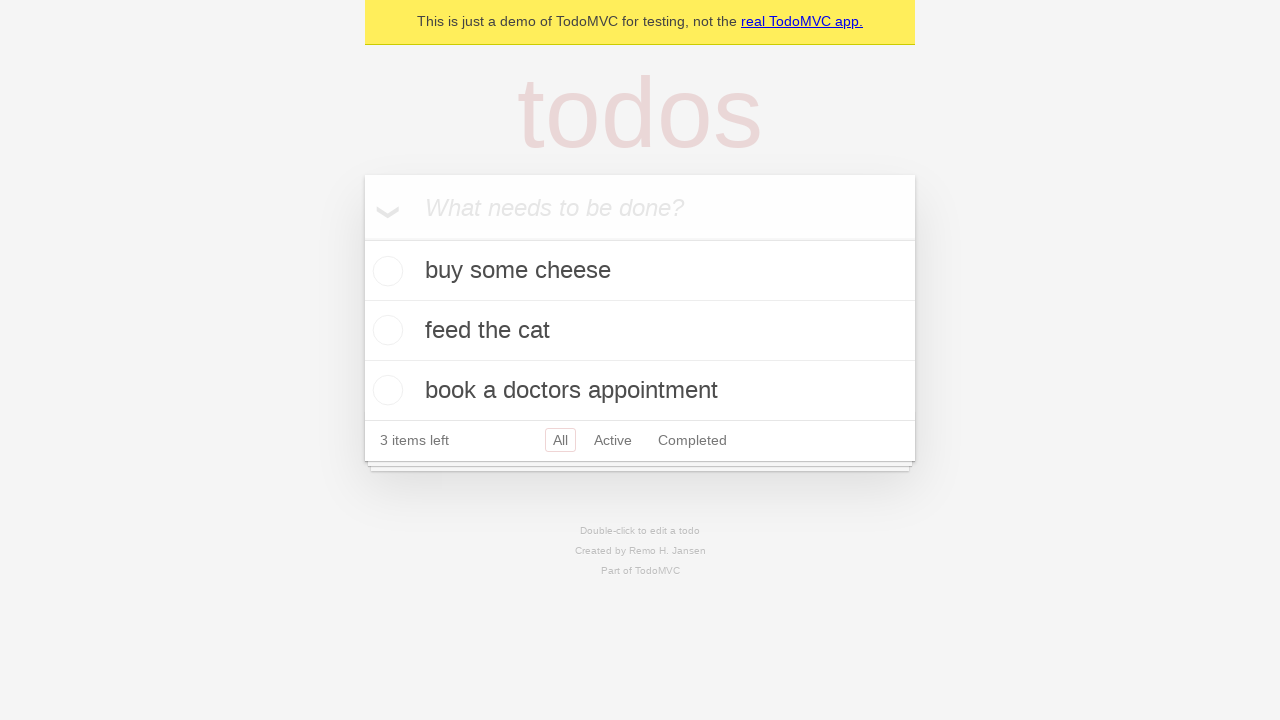

Verified that '3 items left' text is visible, confirming all items were appended to the list
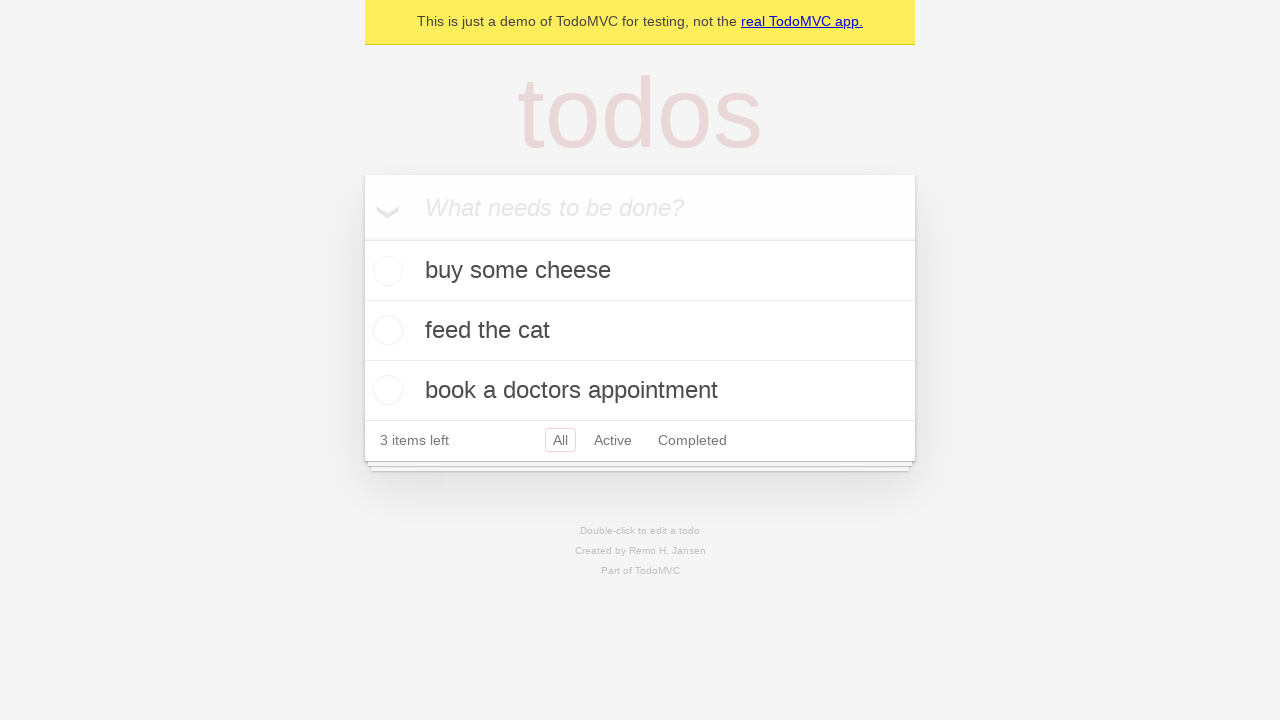

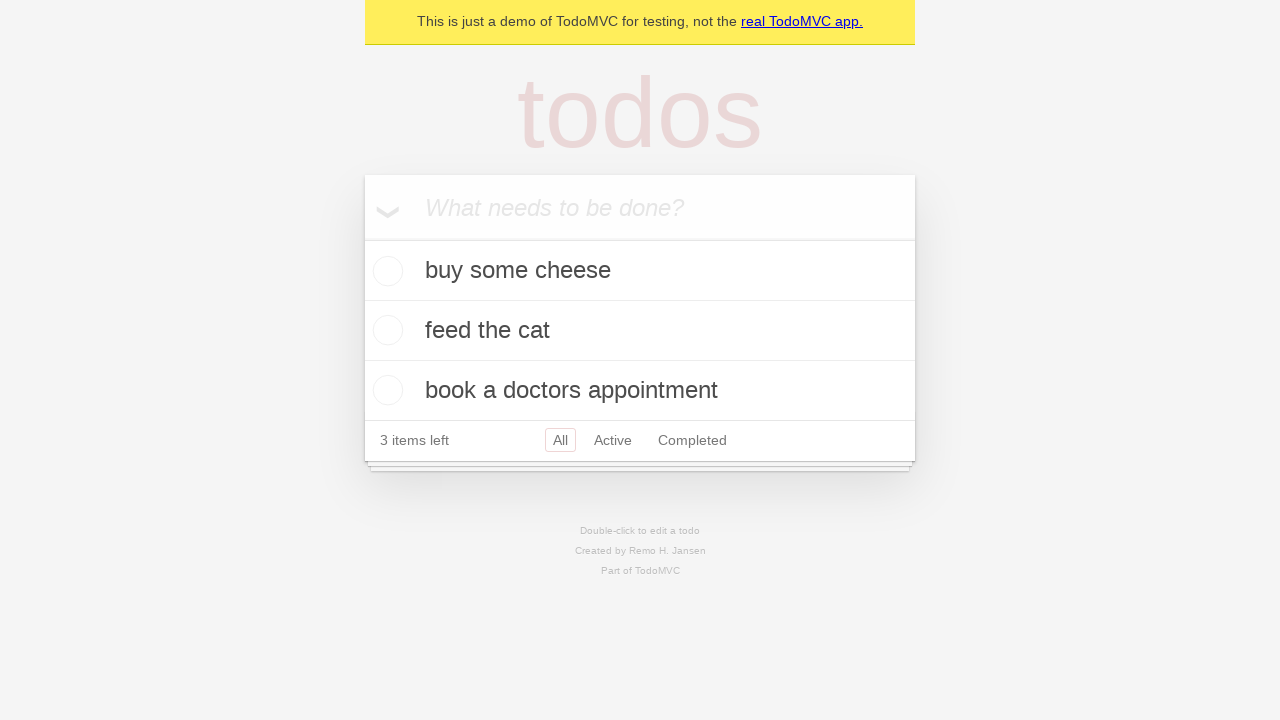